Tests marking individual items as complete by checking their checkboxes

Starting URL: https://demo.playwright.dev/todomvc

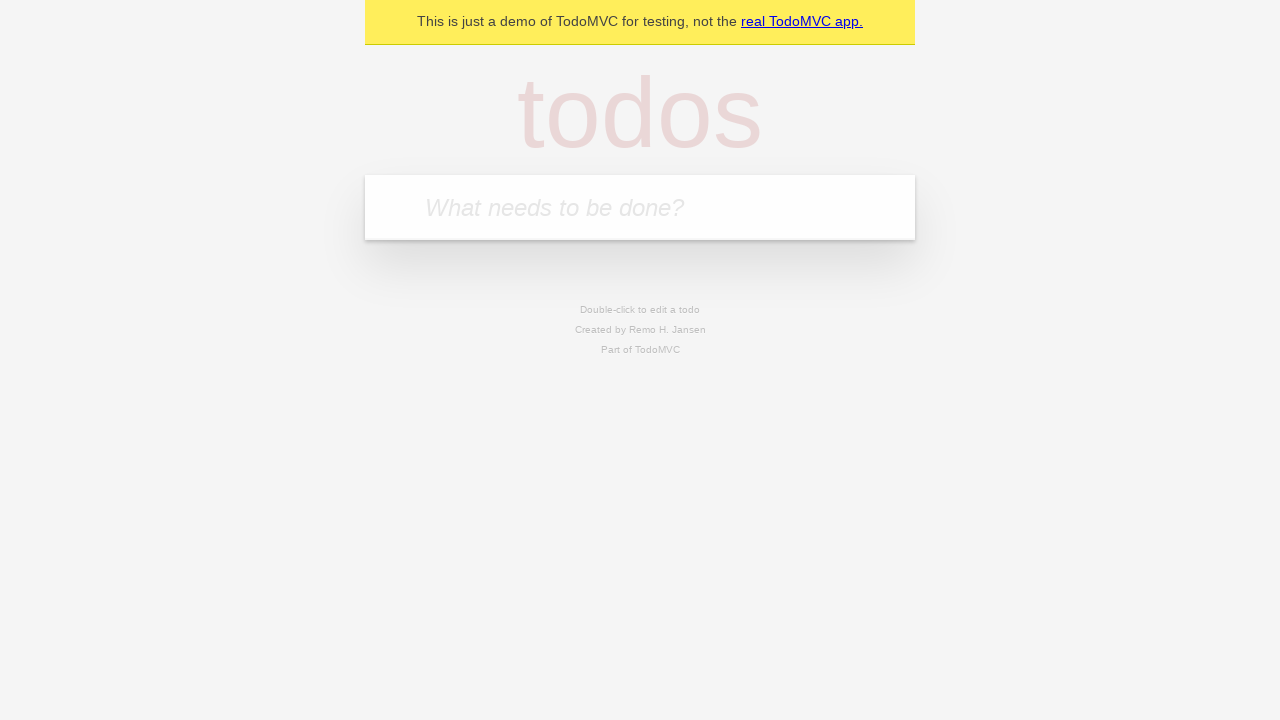

Filled todo input with 'buy some cheese' on internal:attr=[placeholder="What needs to be done?"i]
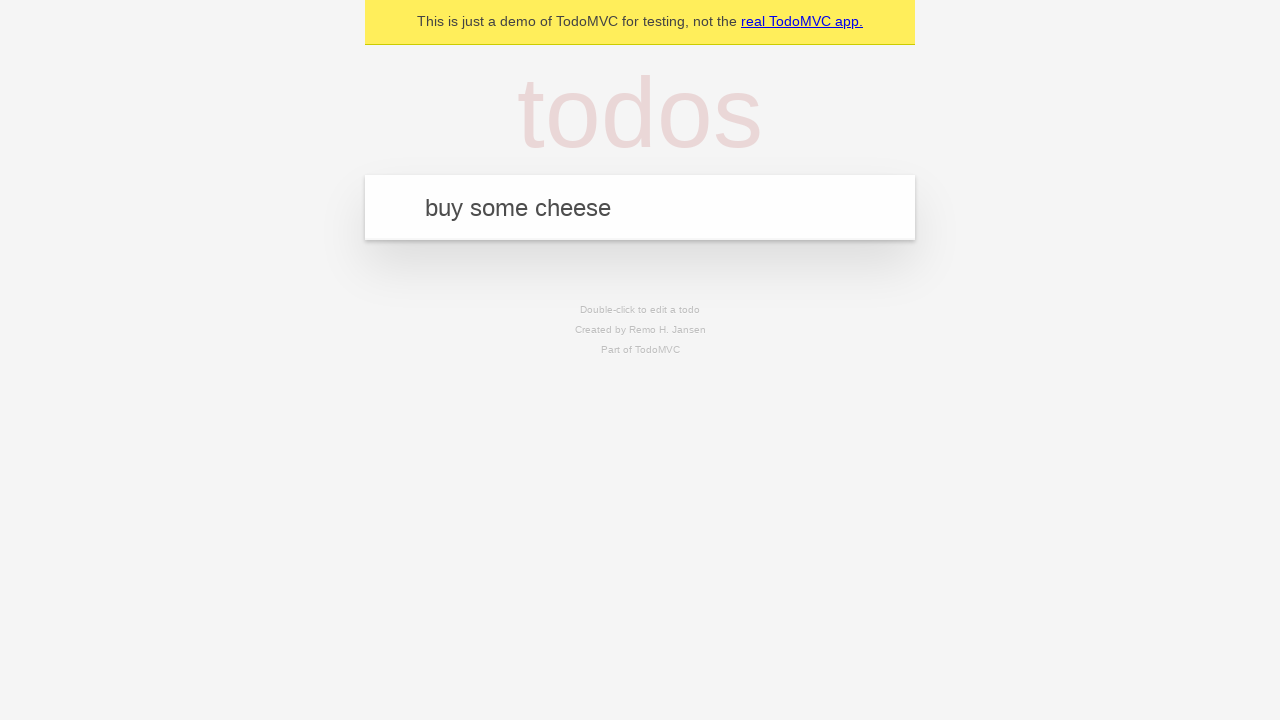

Pressed Enter to create todo item 'buy some cheese' on internal:attr=[placeholder="What needs to be done?"i]
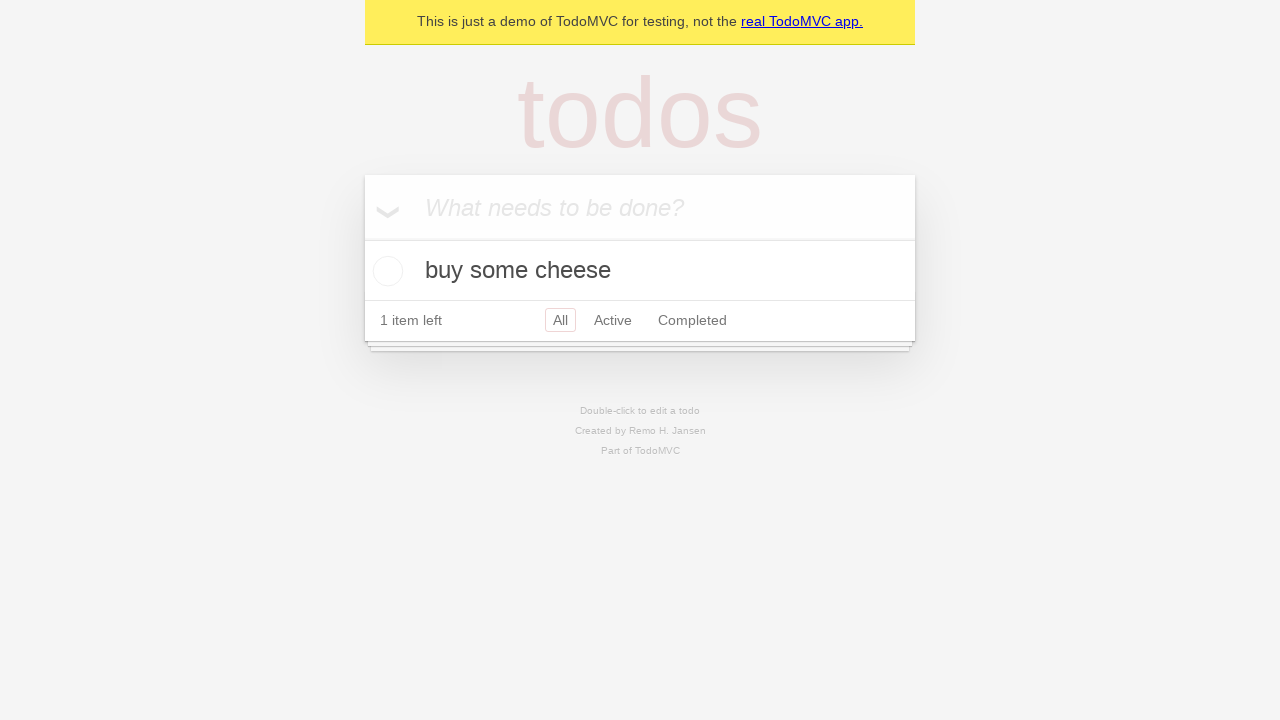

Filled todo input with 'feed the cat' on internal:attr=[placeholder="What needs to be done?"i]
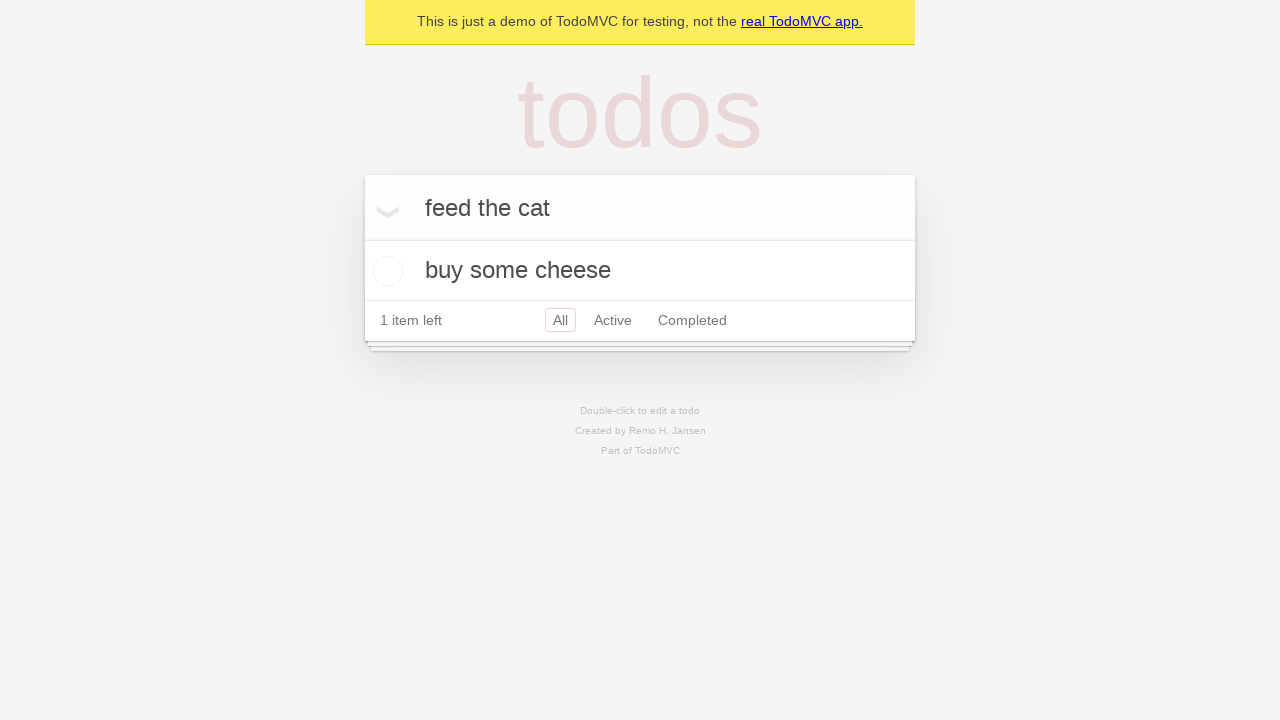

Pressed Enter to create todo item 'feed the cat' on internal:attr=[placeholder="What needs to be done?"i]
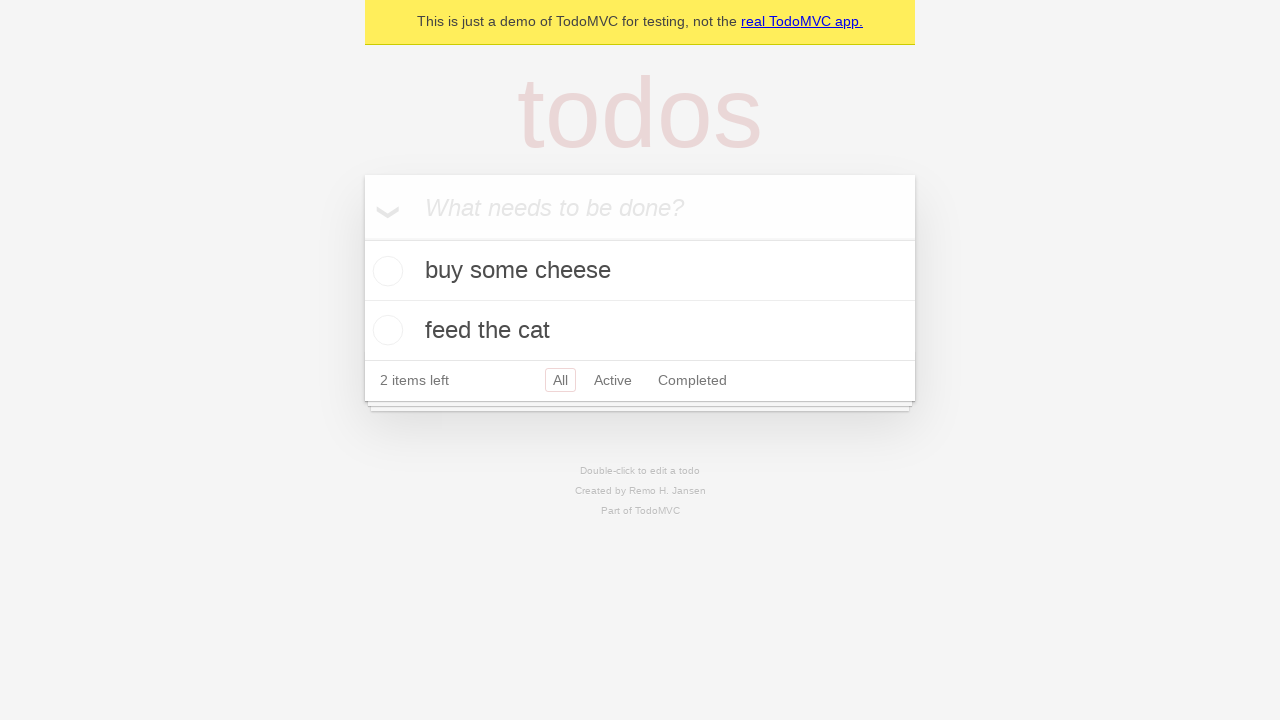

Waited for second todo item to appear
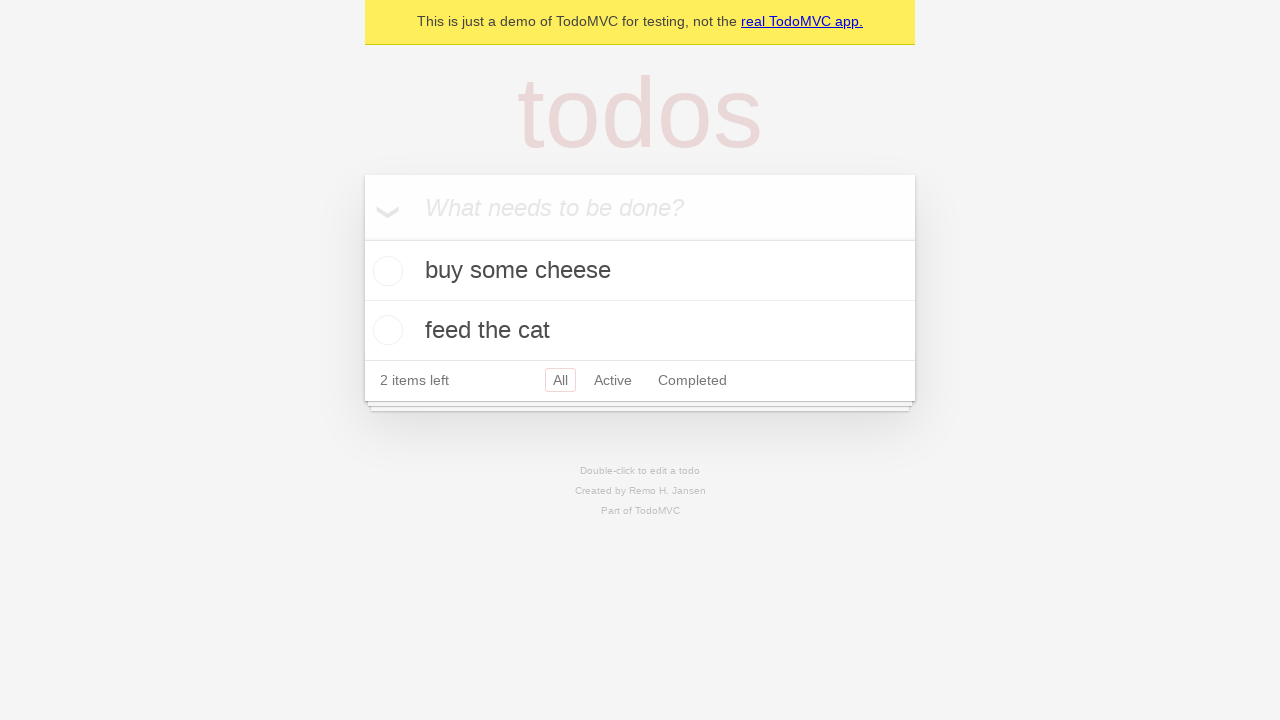

Marked first todo item 'buy some cheese' as complete at (385, 271) on internal:testid=[data-testid="todo-item"s] >> nth=0 >> internal:role=checkbox
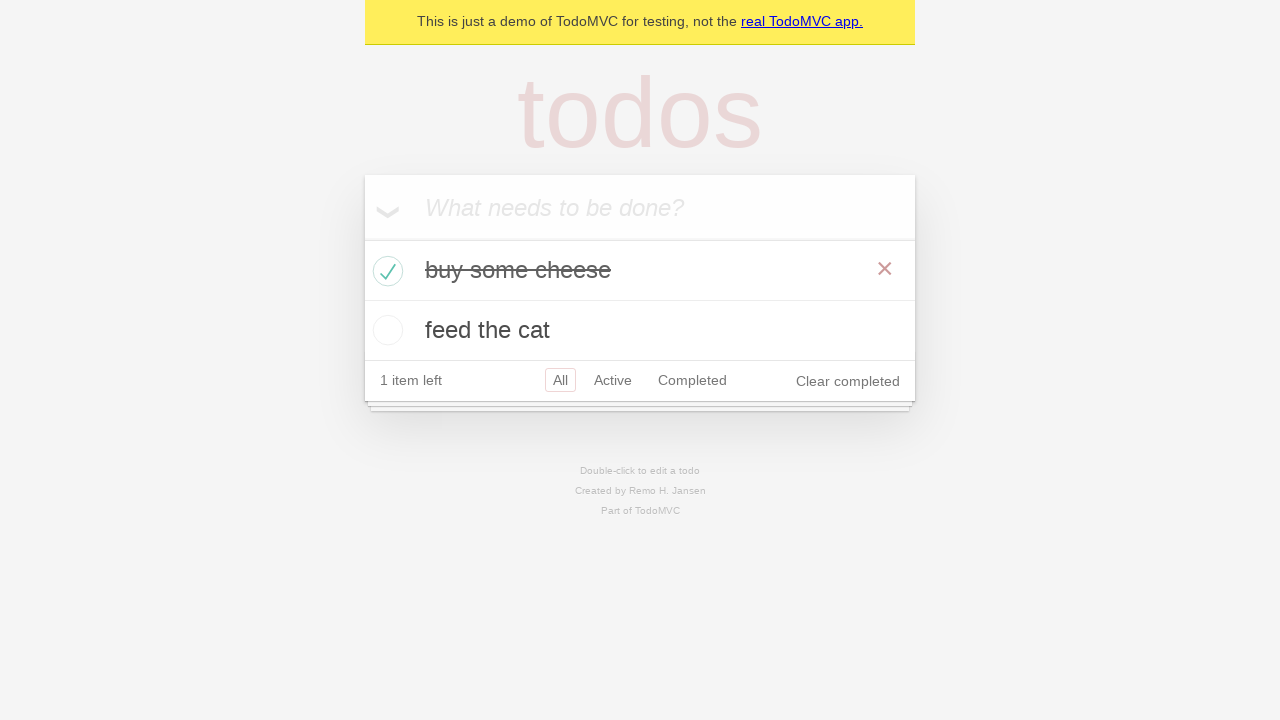

Marked second todo item 'feed the cat' as complete at (385, 330) on internal:testid=[data-testid="todo-item"s] >> nth=1 >> internal:role=checkbox
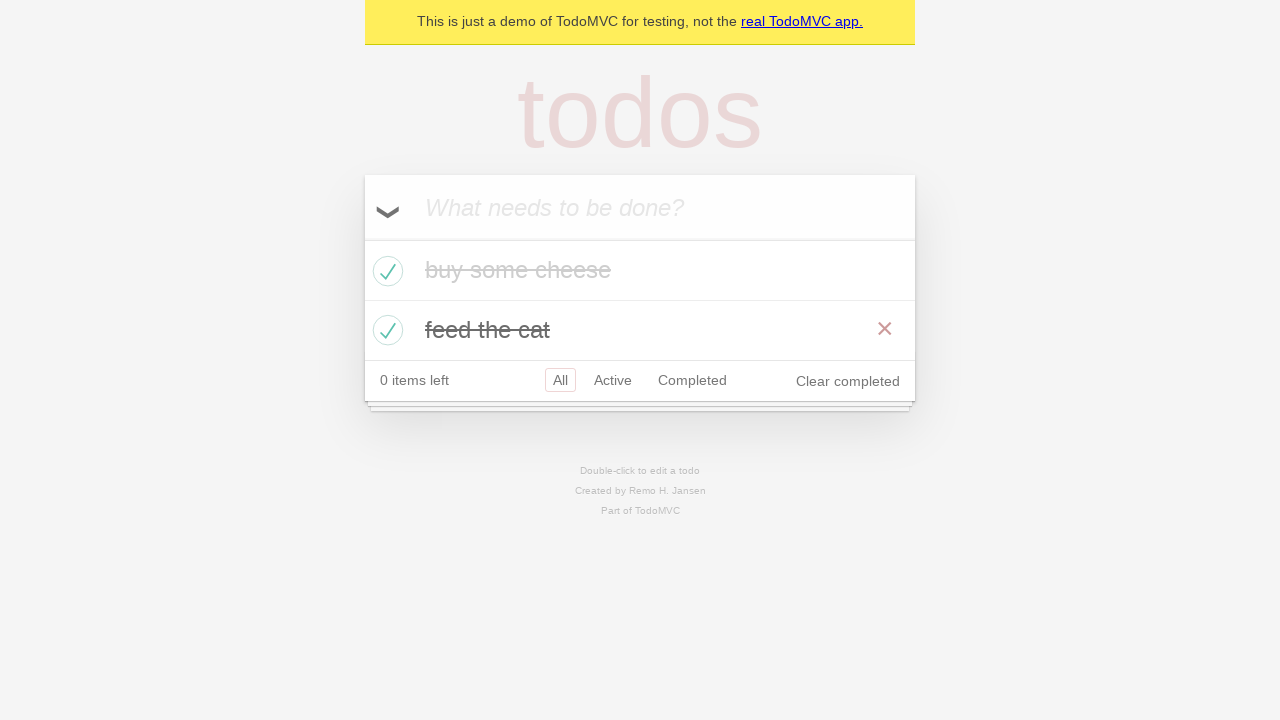

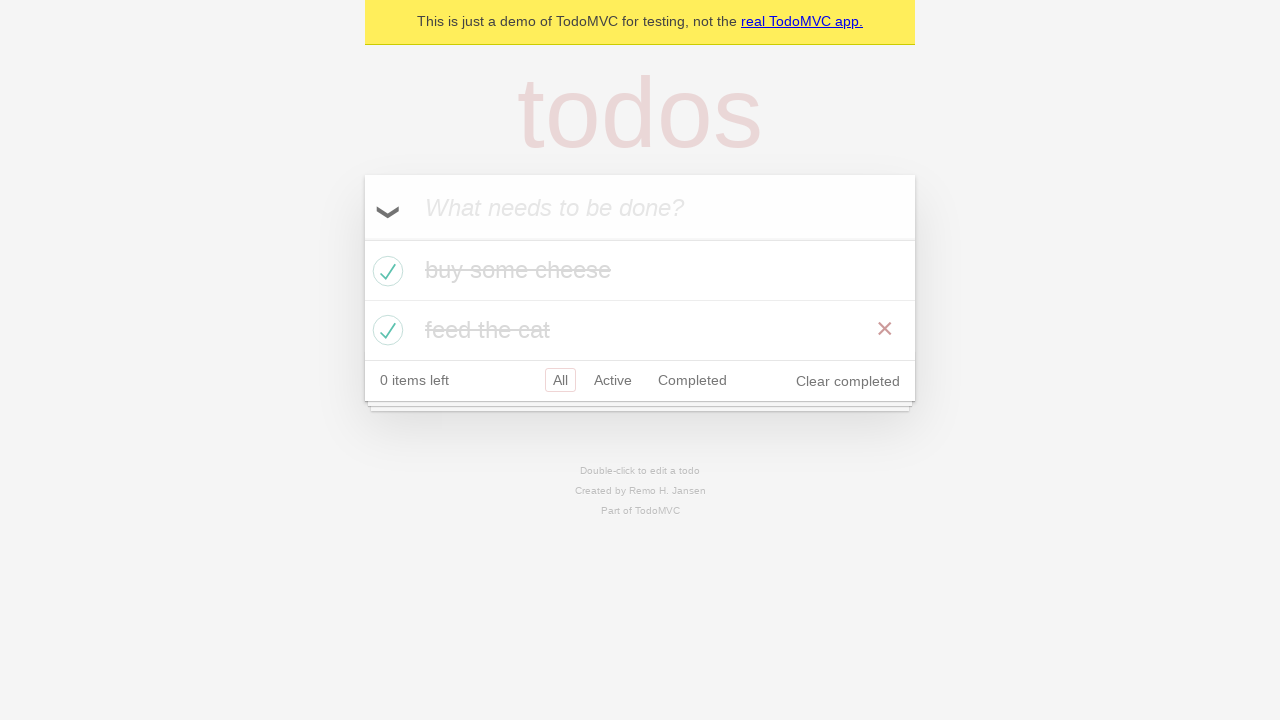